Tests dropdown selection functionality by selecting multiple countries using different methods (by text, index, and value) and verifying all available options

Starting URL: https://www.globalsqa.com/demo-site/select-dropdown-menu/

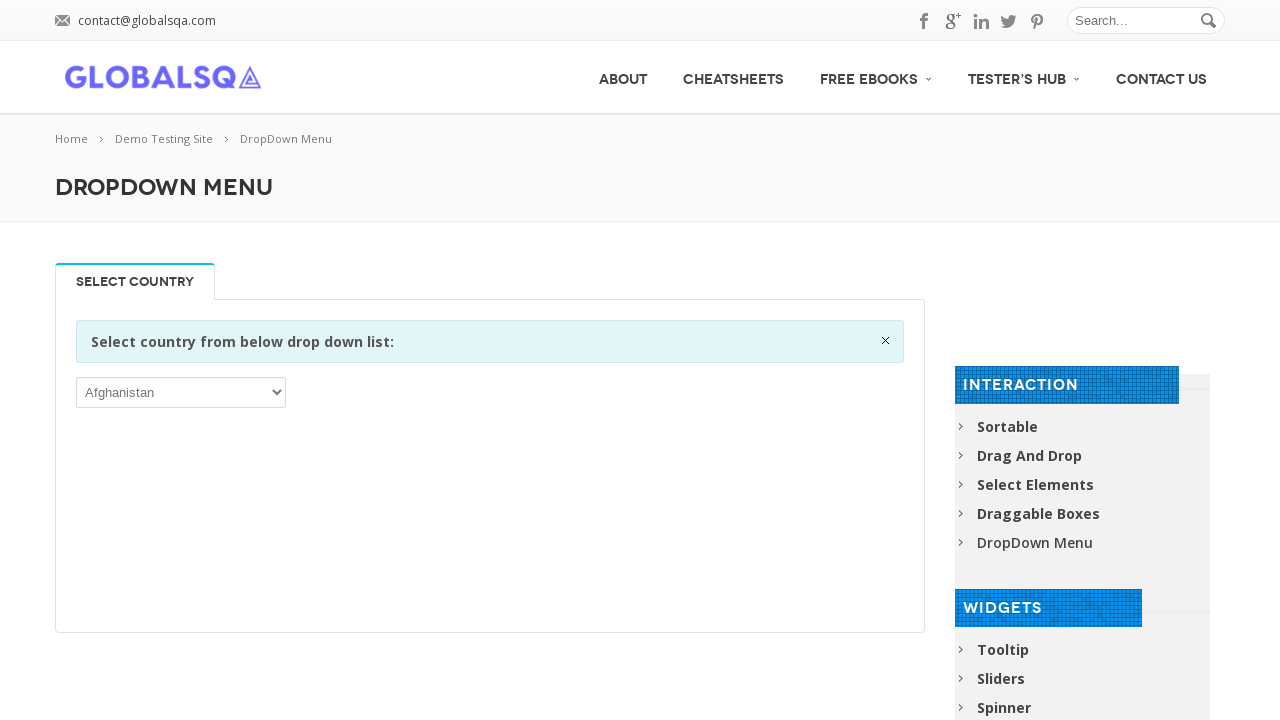

Located dropdown select element
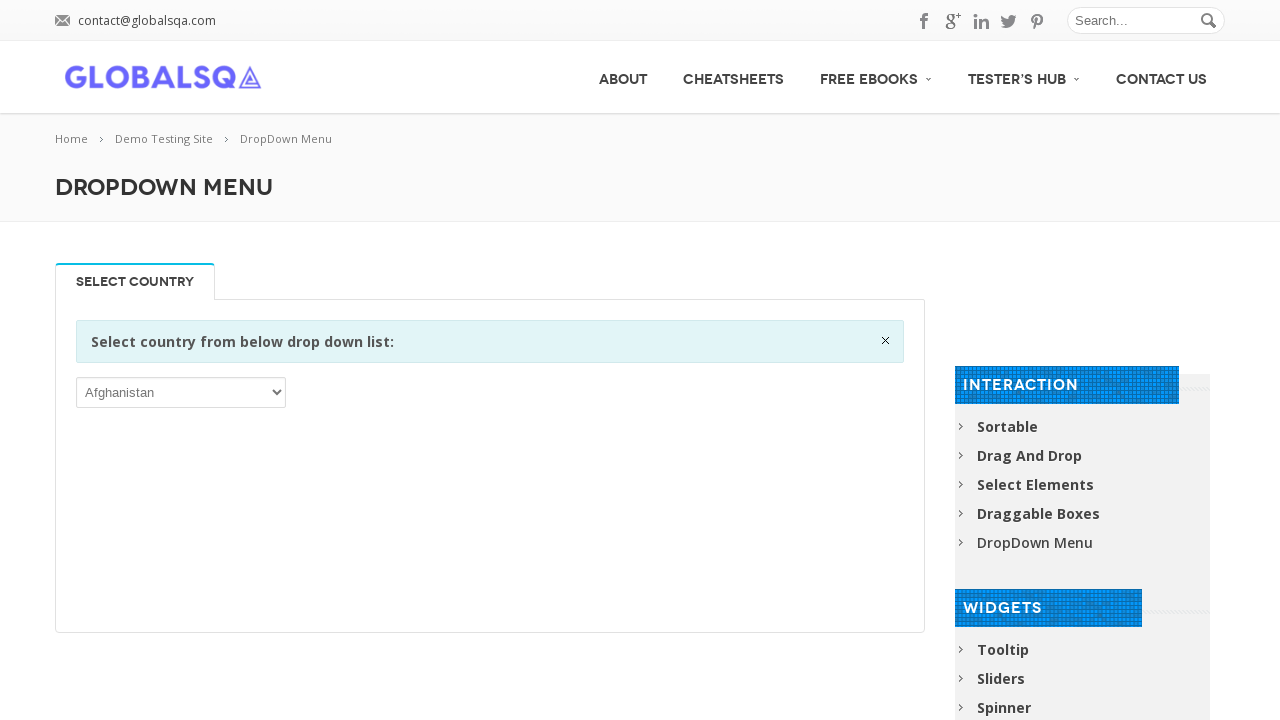

Selected 'Andorra' from dropdown by visible text on xpath=//select
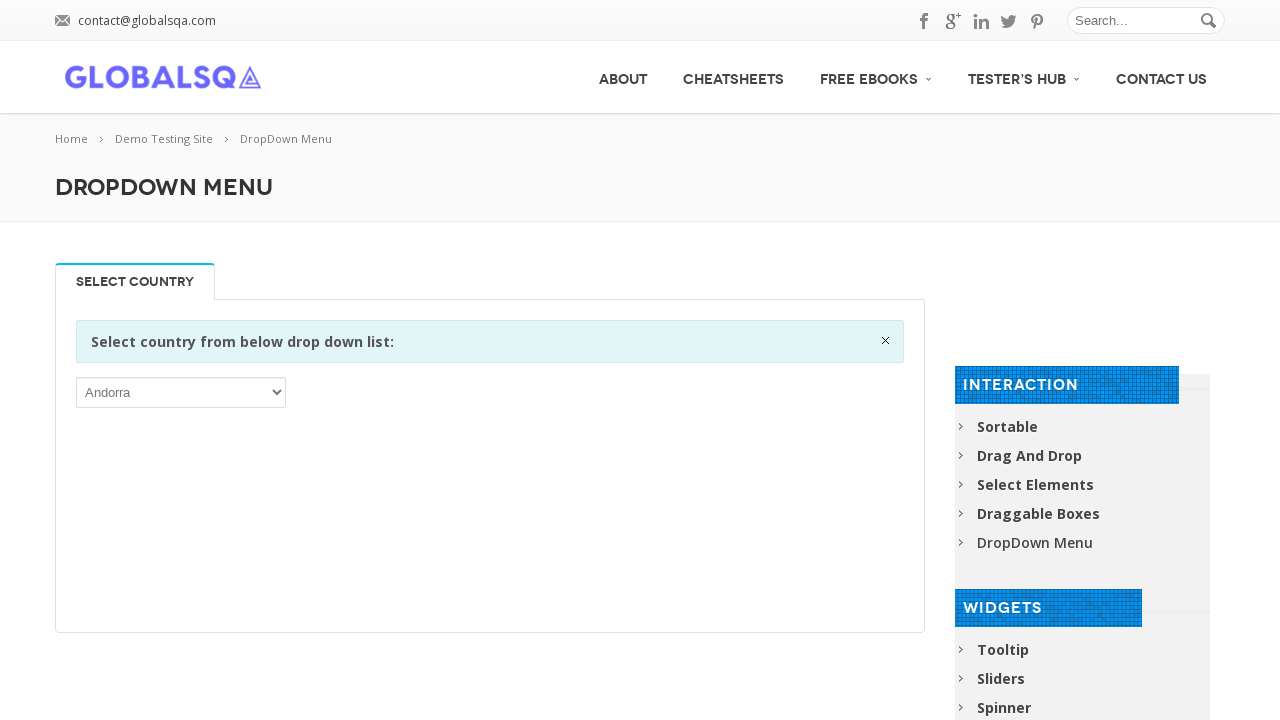

Selected option at index 7 from dropdown on xpath=//select
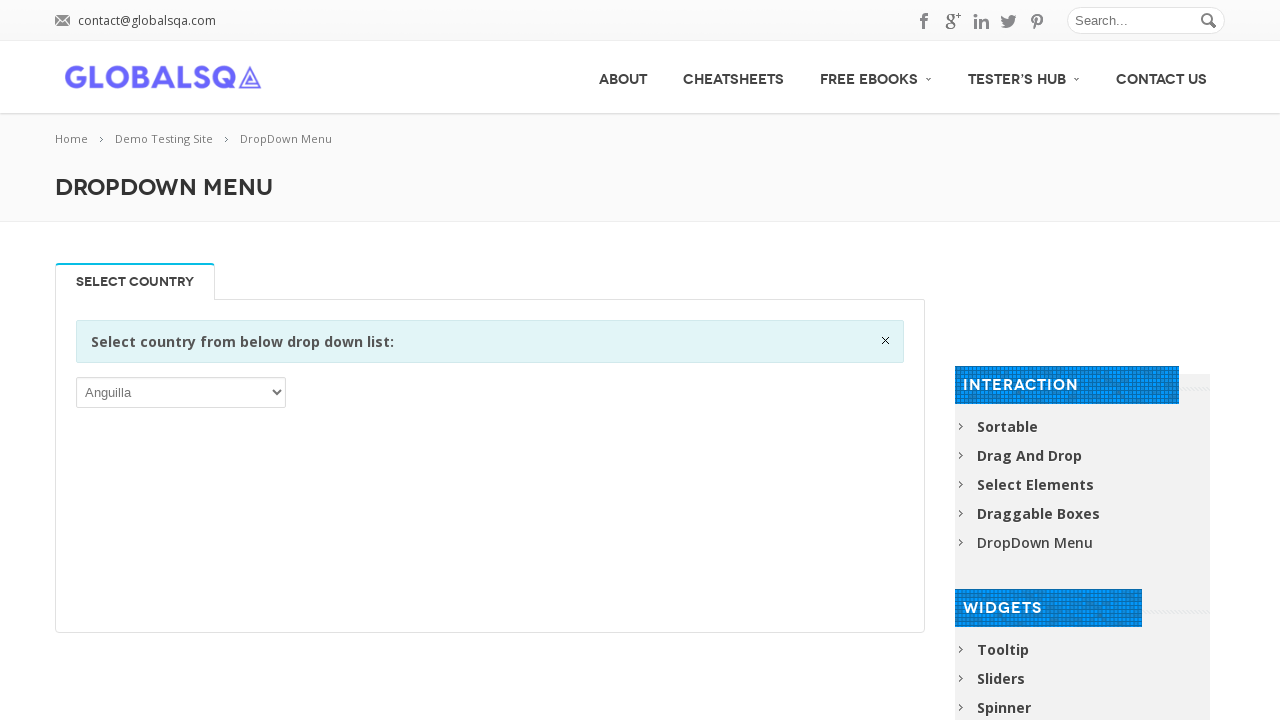

Selected option with value 'ALB' from dropdown on xpath=//select
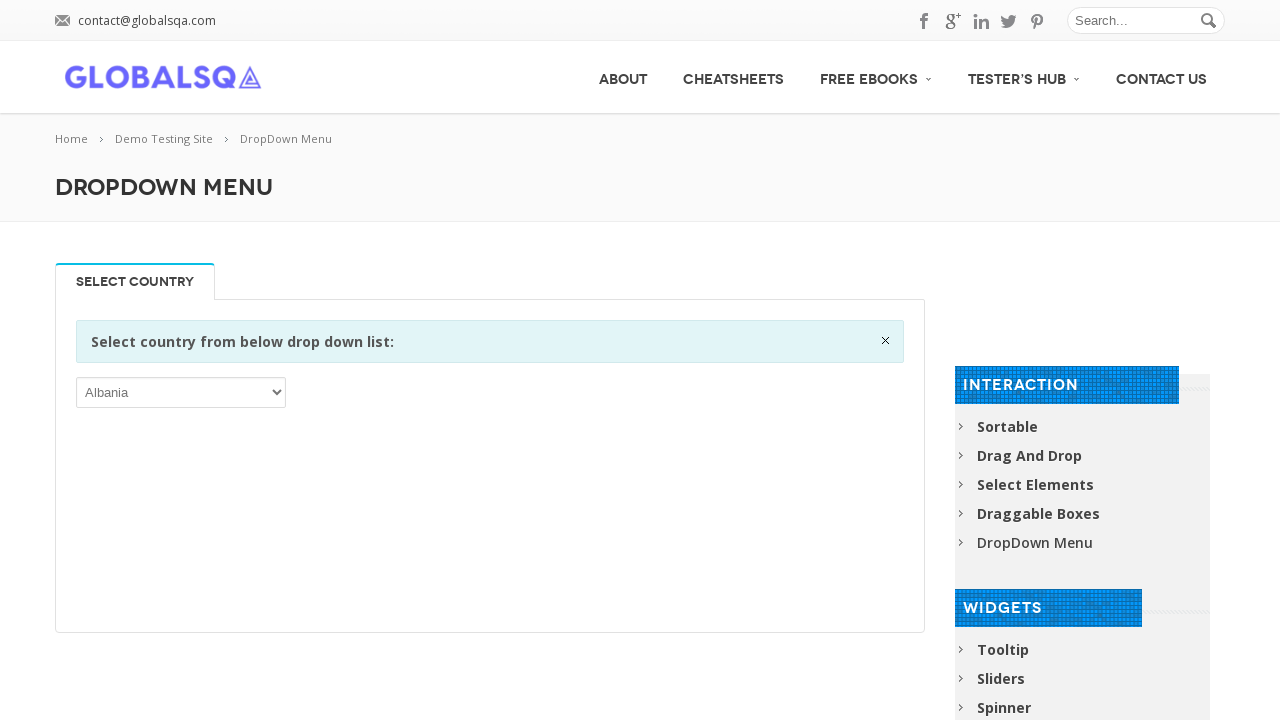

Selected option with value 'AGO' from dropdown on xpath=//select
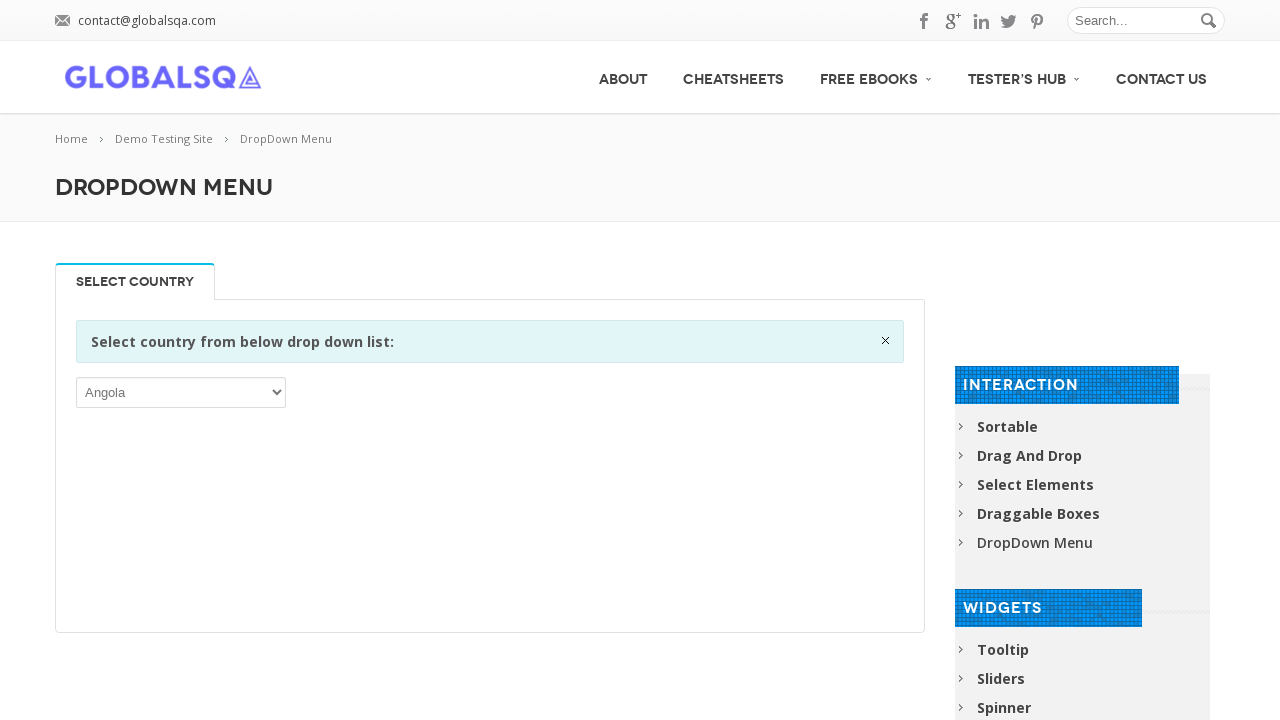

Selected 'Greece' from dropdown by visible text on xpath=//select
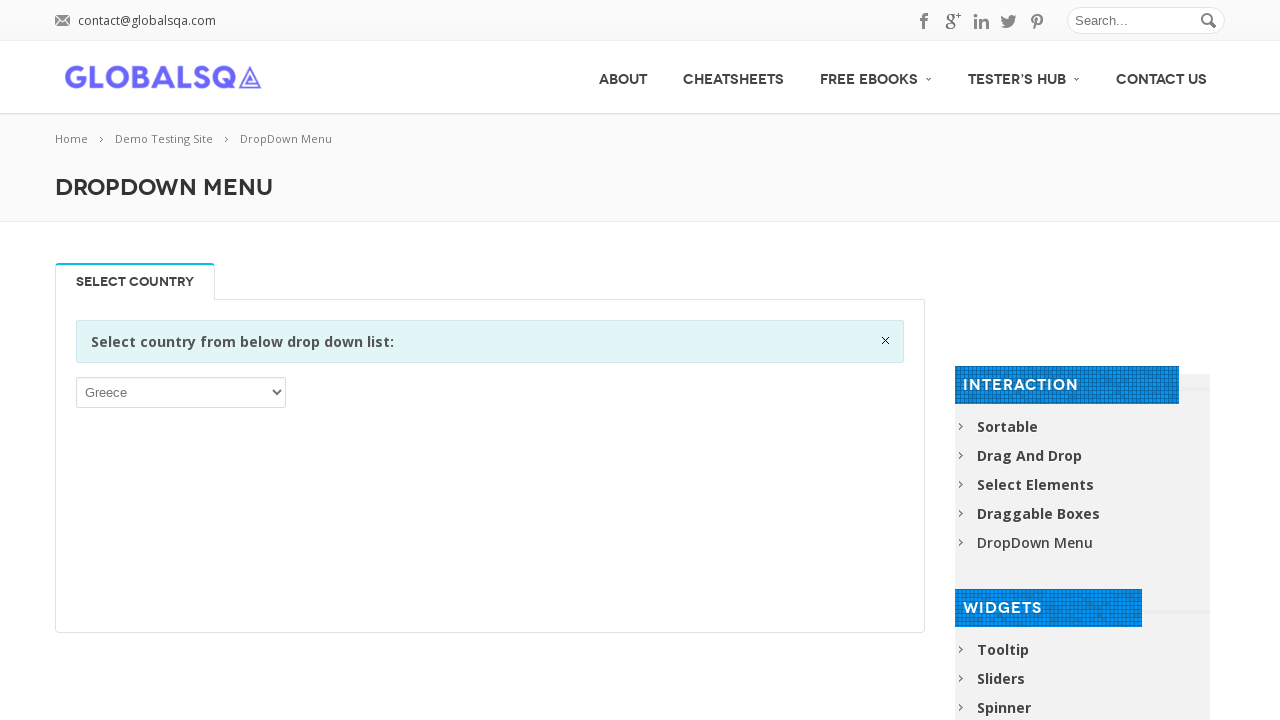

Retrieved all available options from dropdown
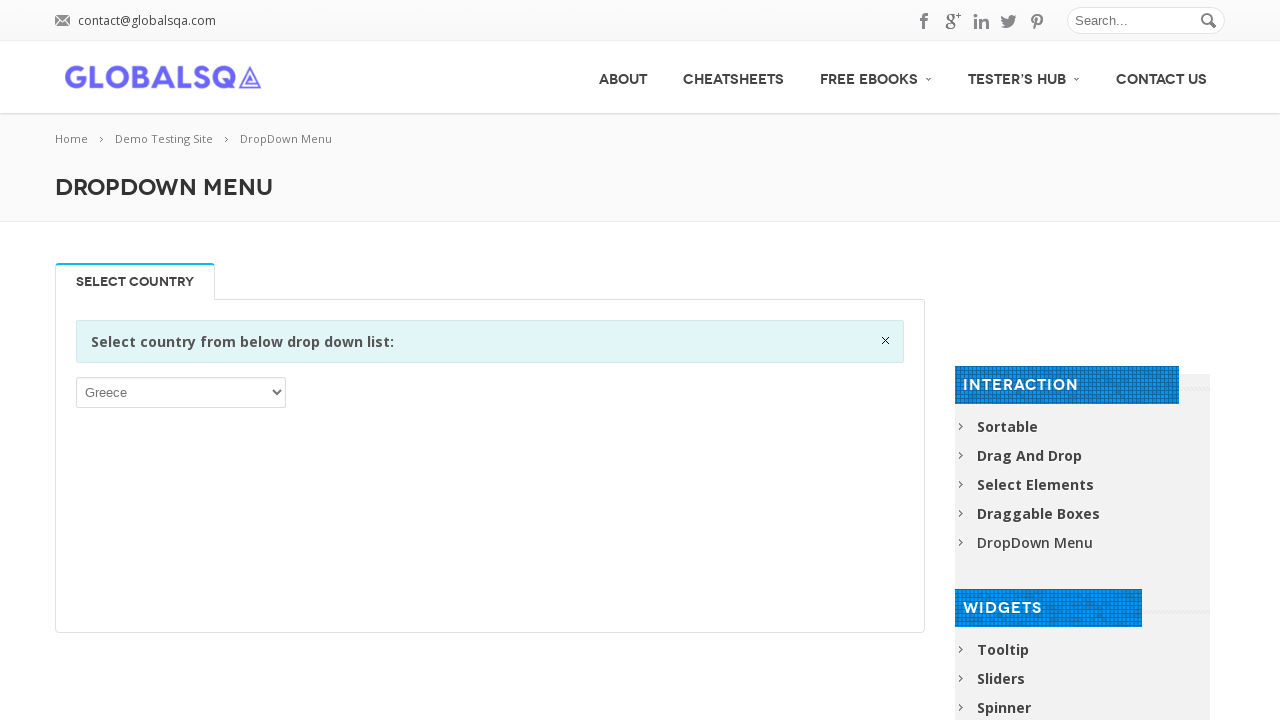

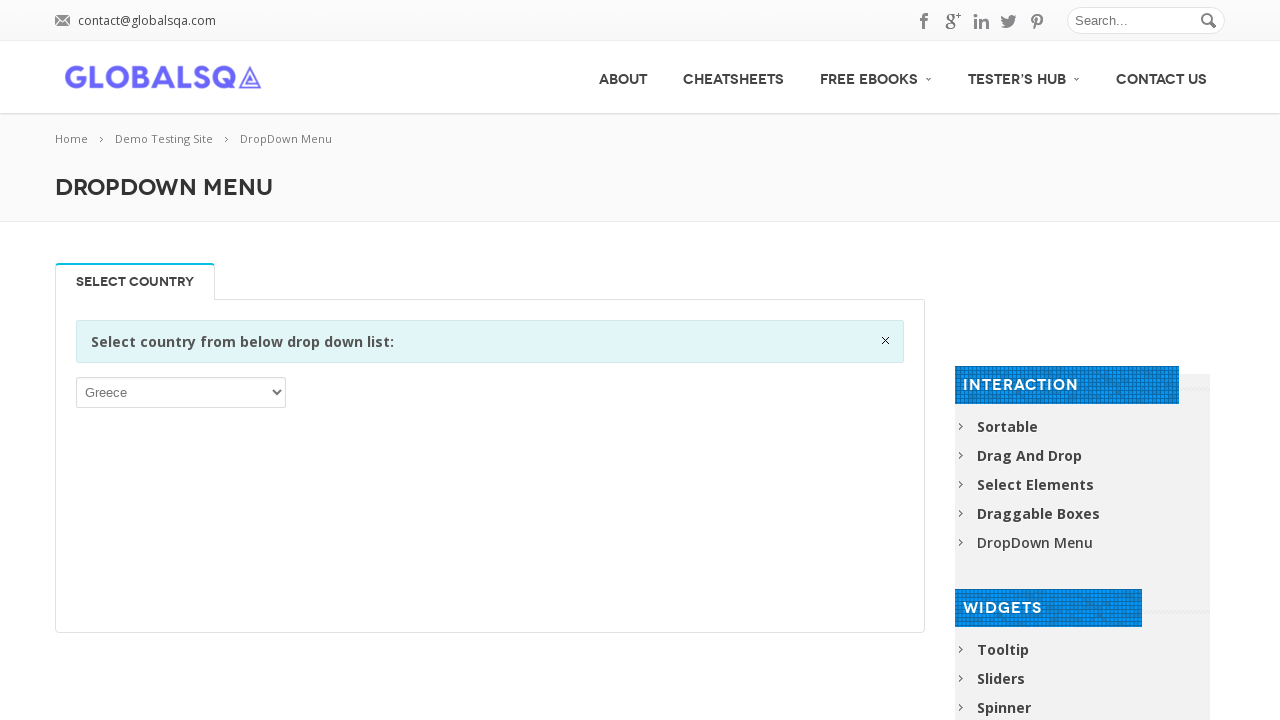